Tests a simple form submission by filling in first name, last name, email, contact number, and message fields, then submitting and handling the confirmation alert

Starting URL: https://v1.training-support.net/selenium/simple-form

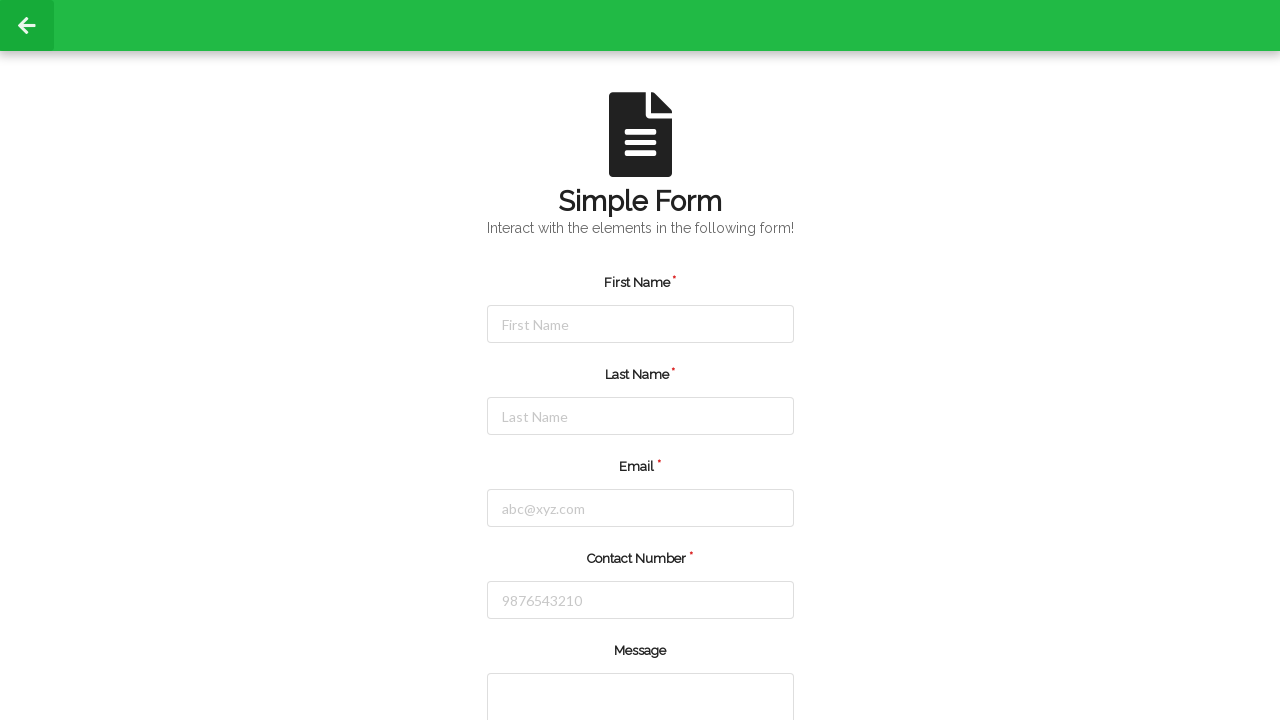

Filled first name field with 'Routh' on input[id='firstName']
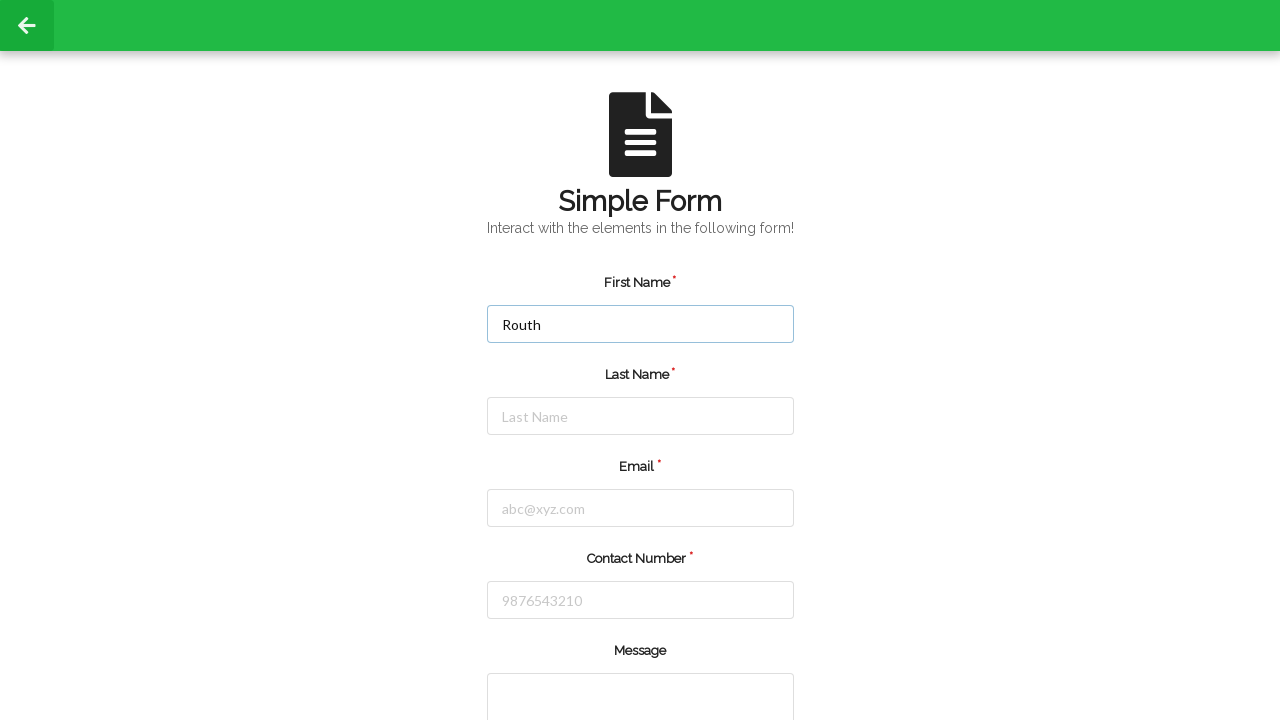

Filled last name field with 'Kiran Babu' on input[id='lastName']
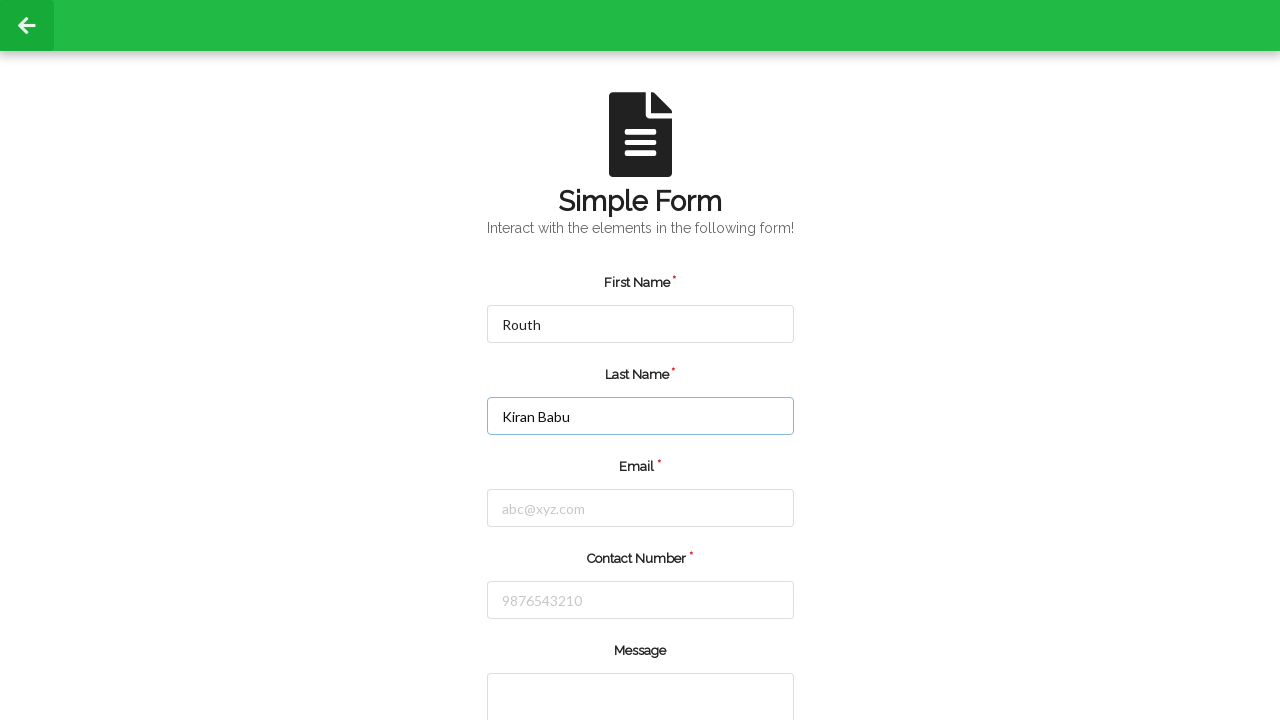

Filled email field with 'routhfamily123@gmail.com' on input[id='email']
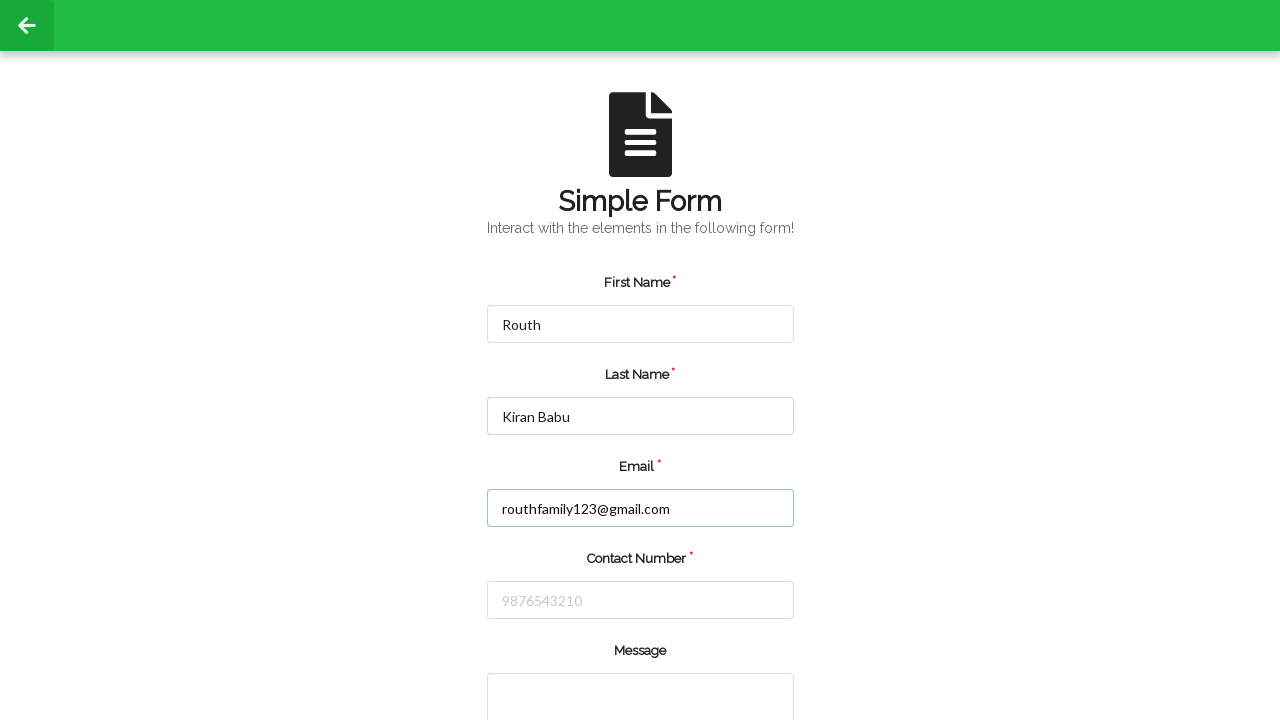

Filled contact number field with '7077480329' on input[id='number']
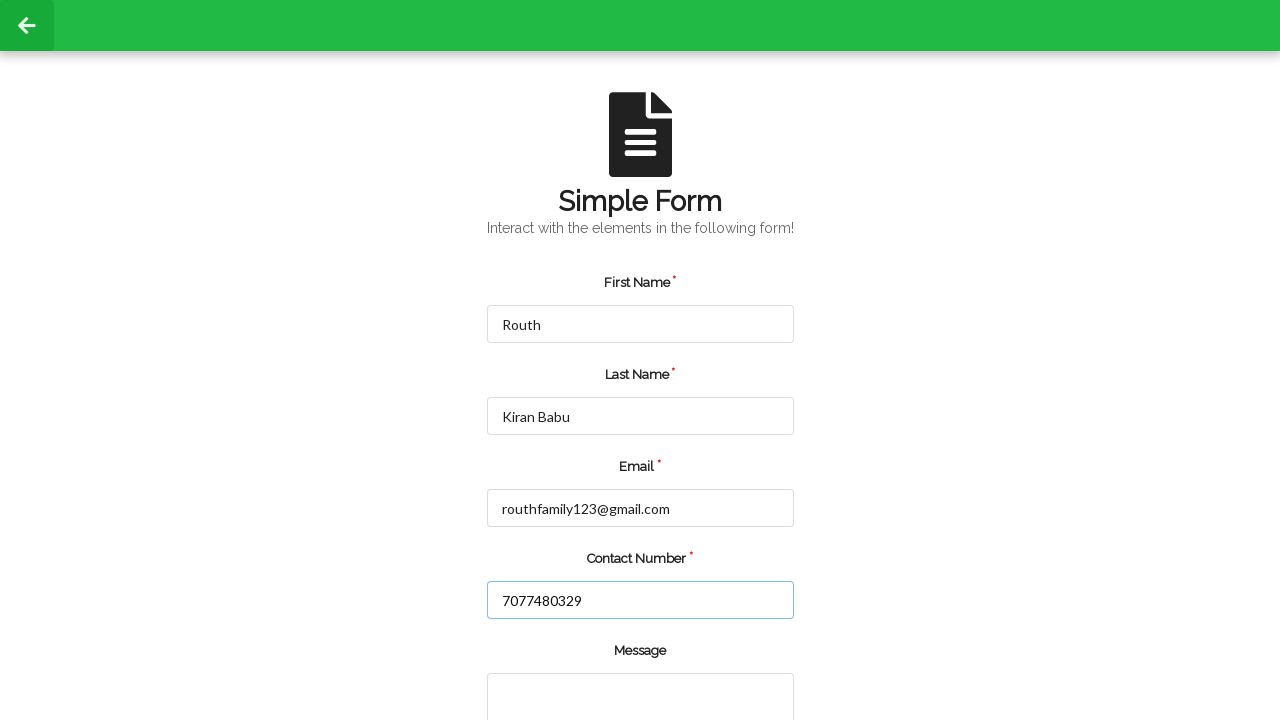

Filled message field with 'Hello, World!' on textarea[rows='2']
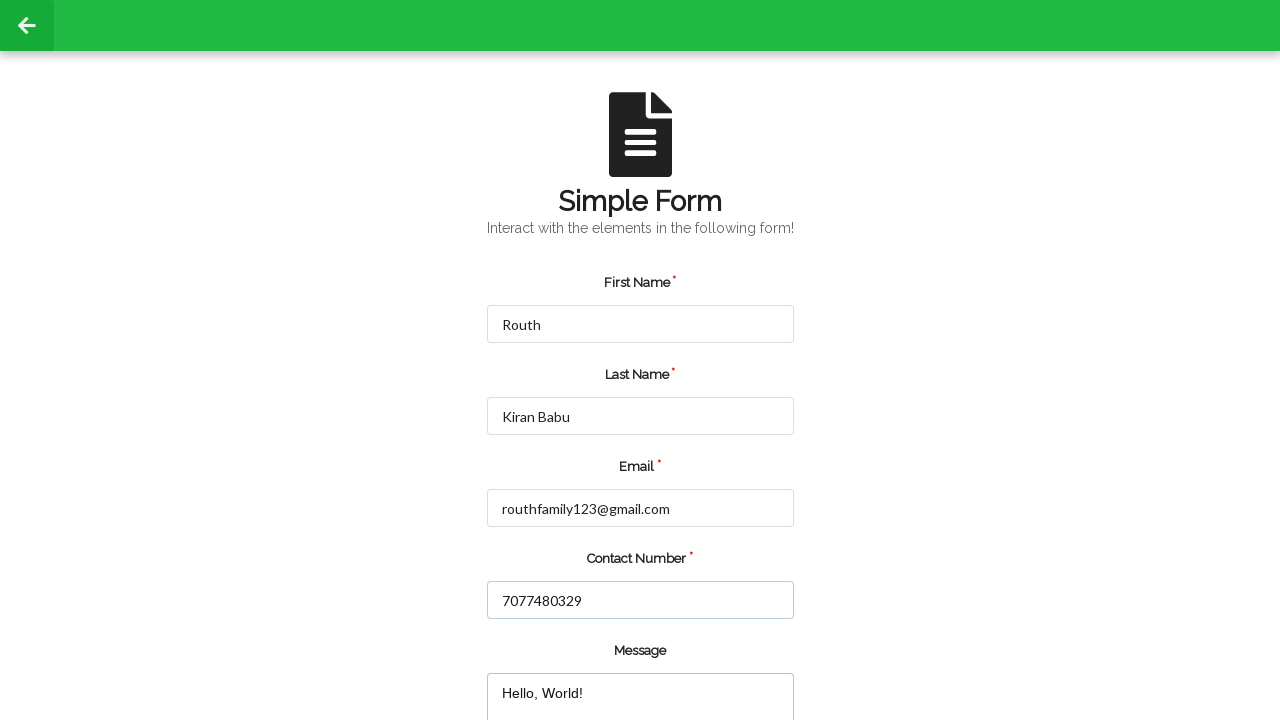

Clicked the submit button at (558, 660) on input[type='submit']
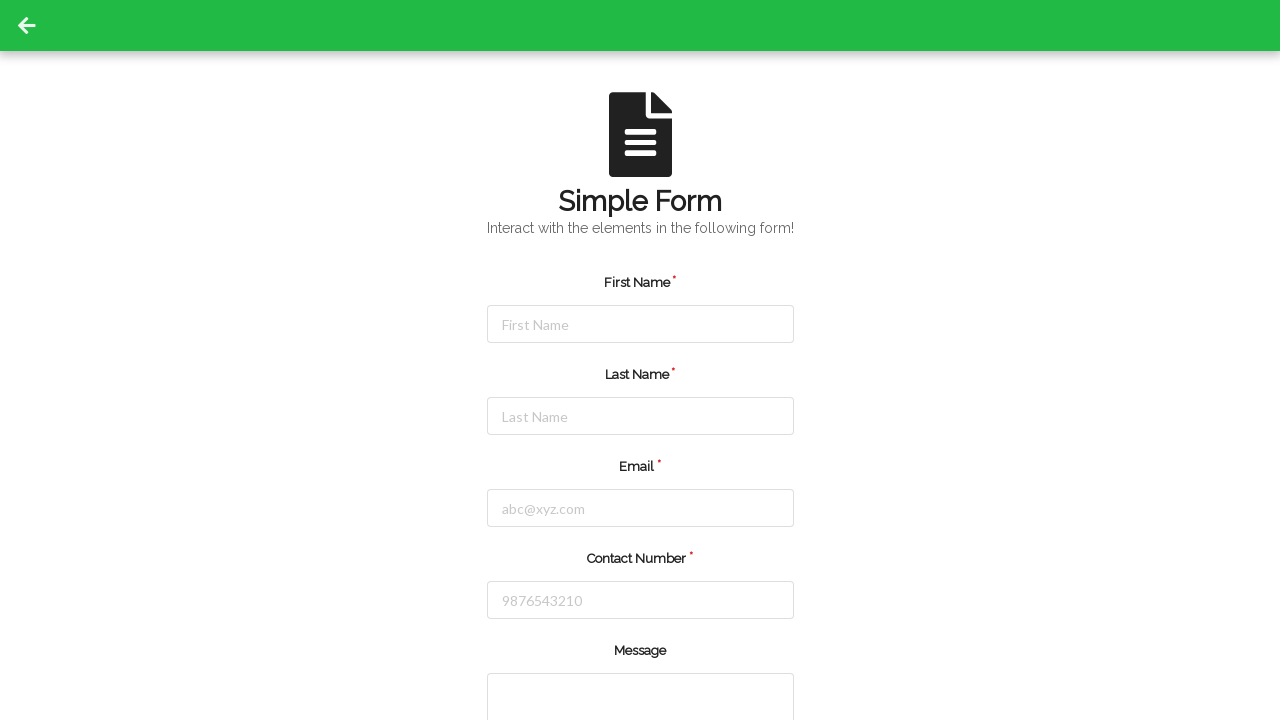

Set up alert dialog handler to accept confirmation
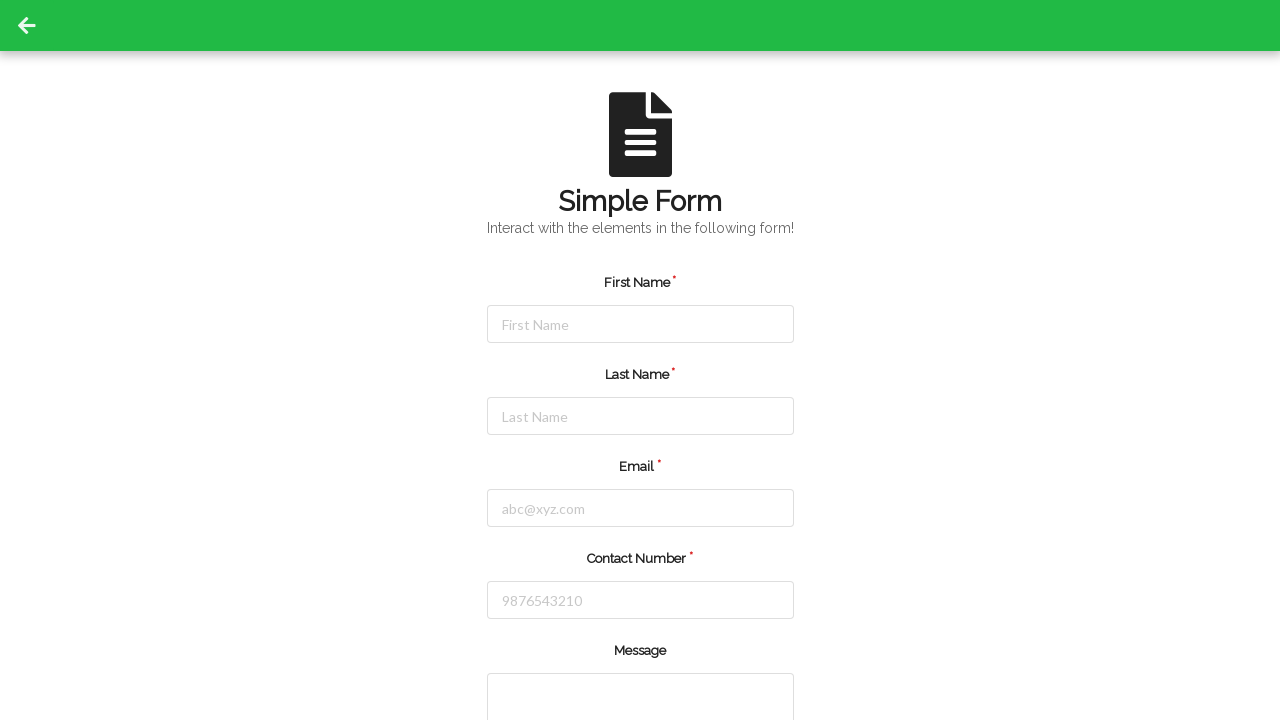

Waited 500ms for form to reset after alert acceptance
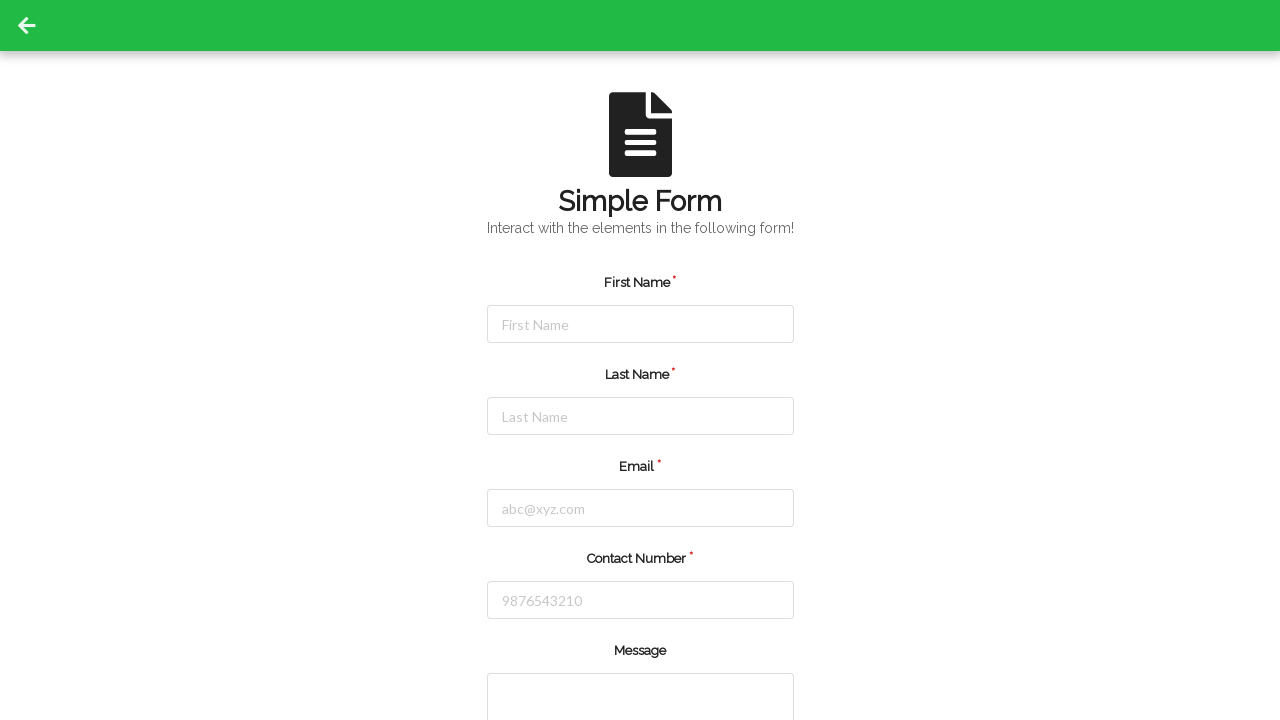

Retrieved first name field value to verify form reset
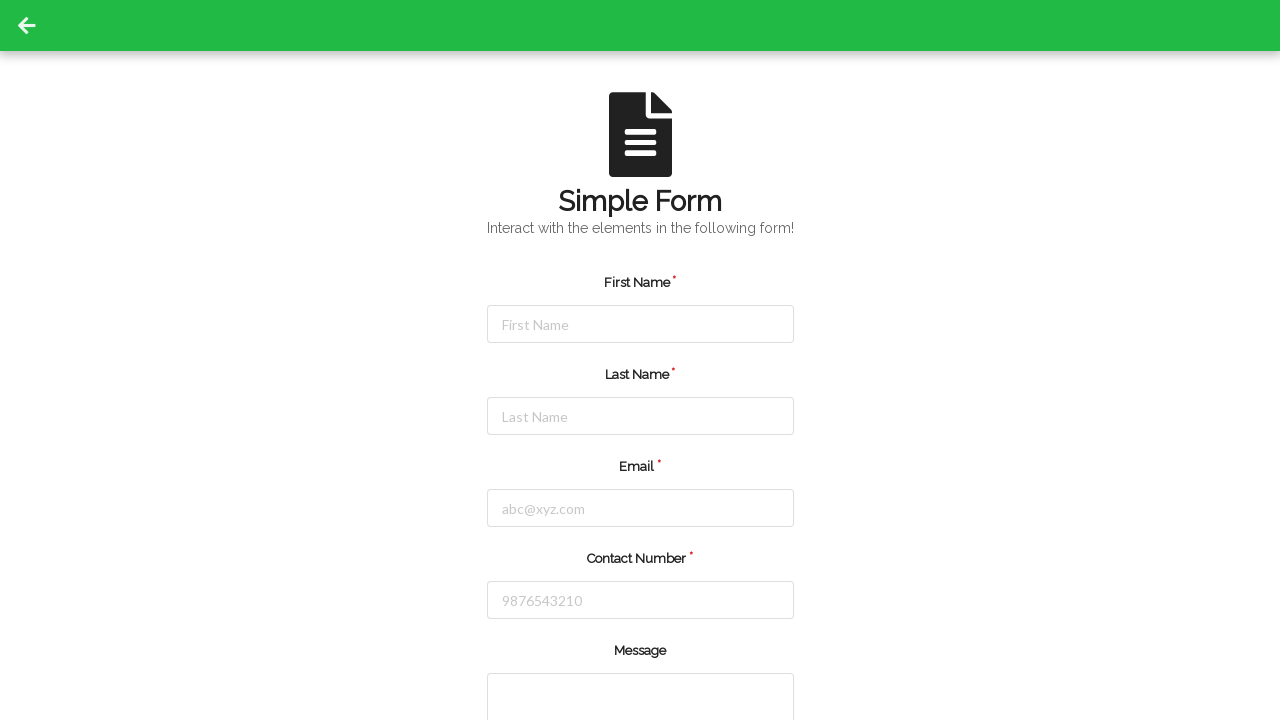

Asserted that first name field is empty after form submission
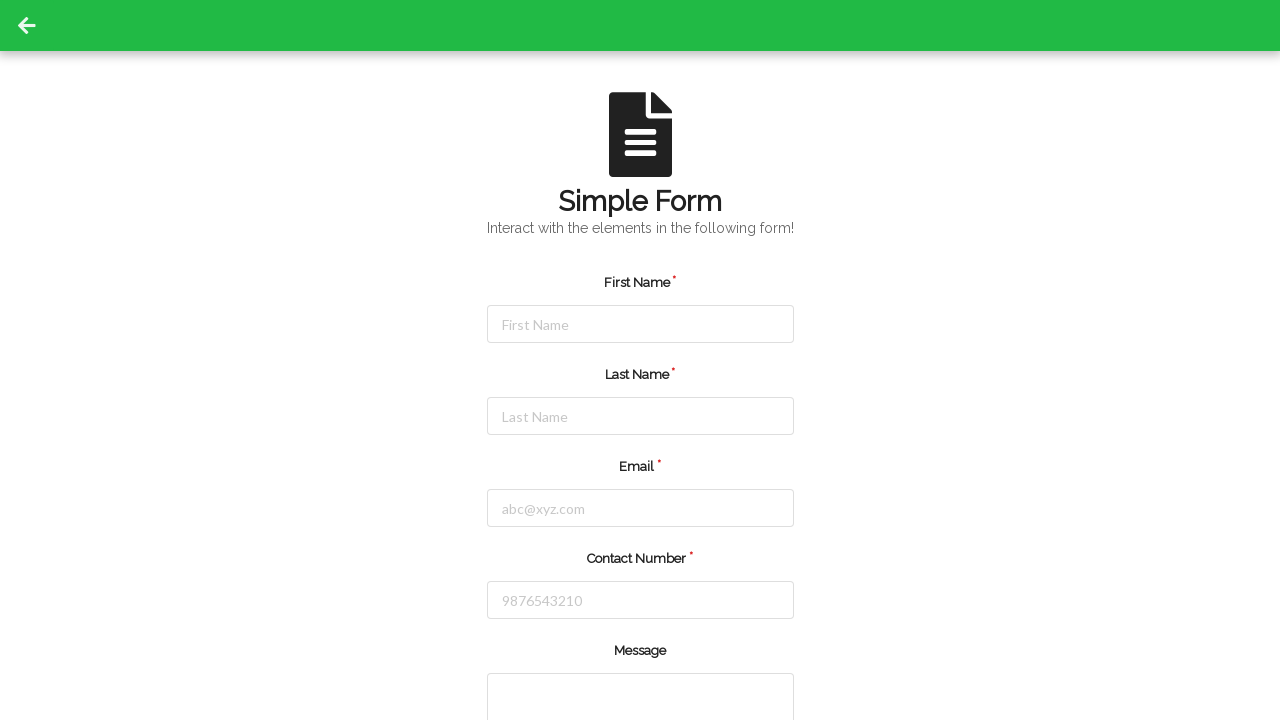

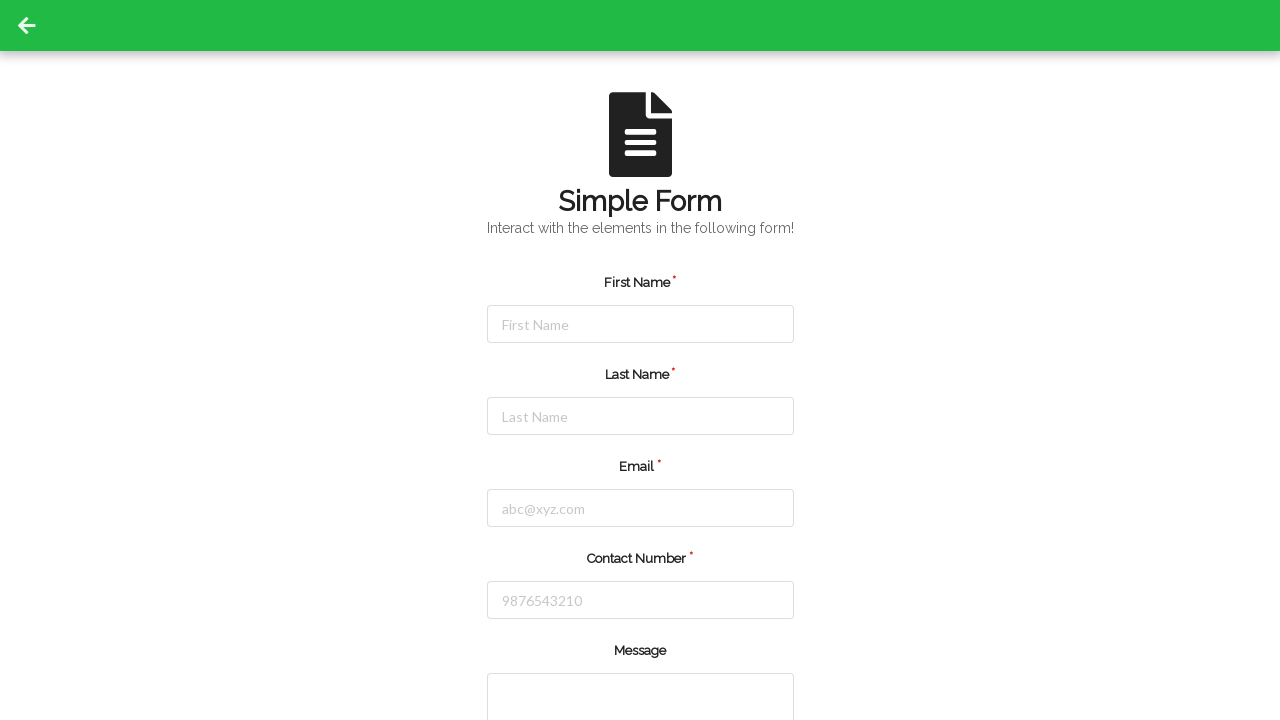